Tests multi-window handling by opening a new tab, extracting course information from the second site, and using that information to fill a form field in the original window

Starting URL: https://rahulshettyacademy.com/angularpractice/

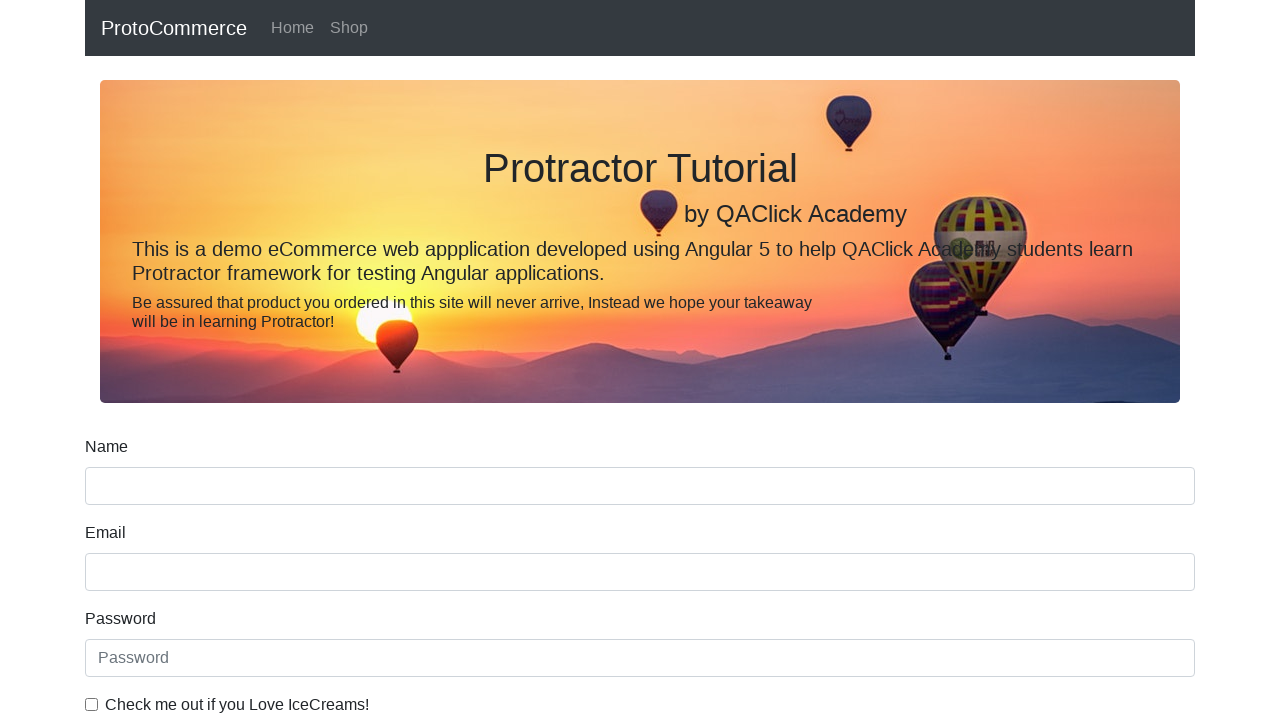

Stored reference to original page
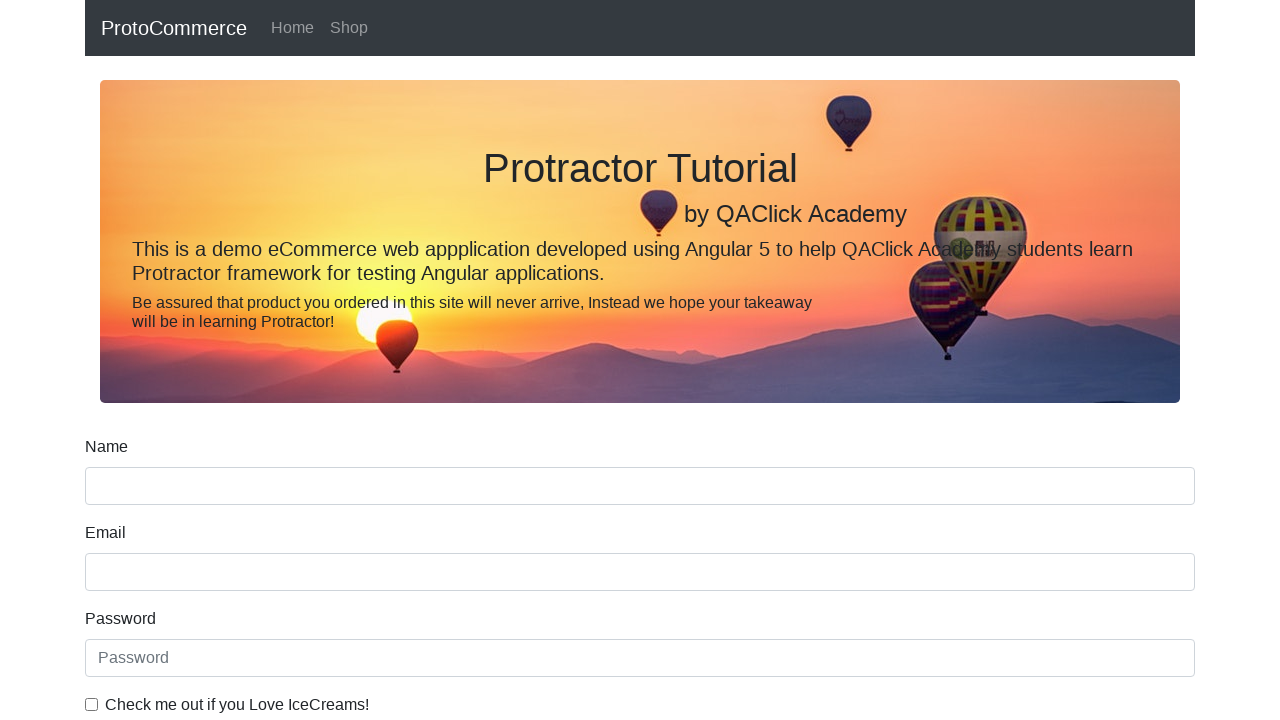

Opened a new tab
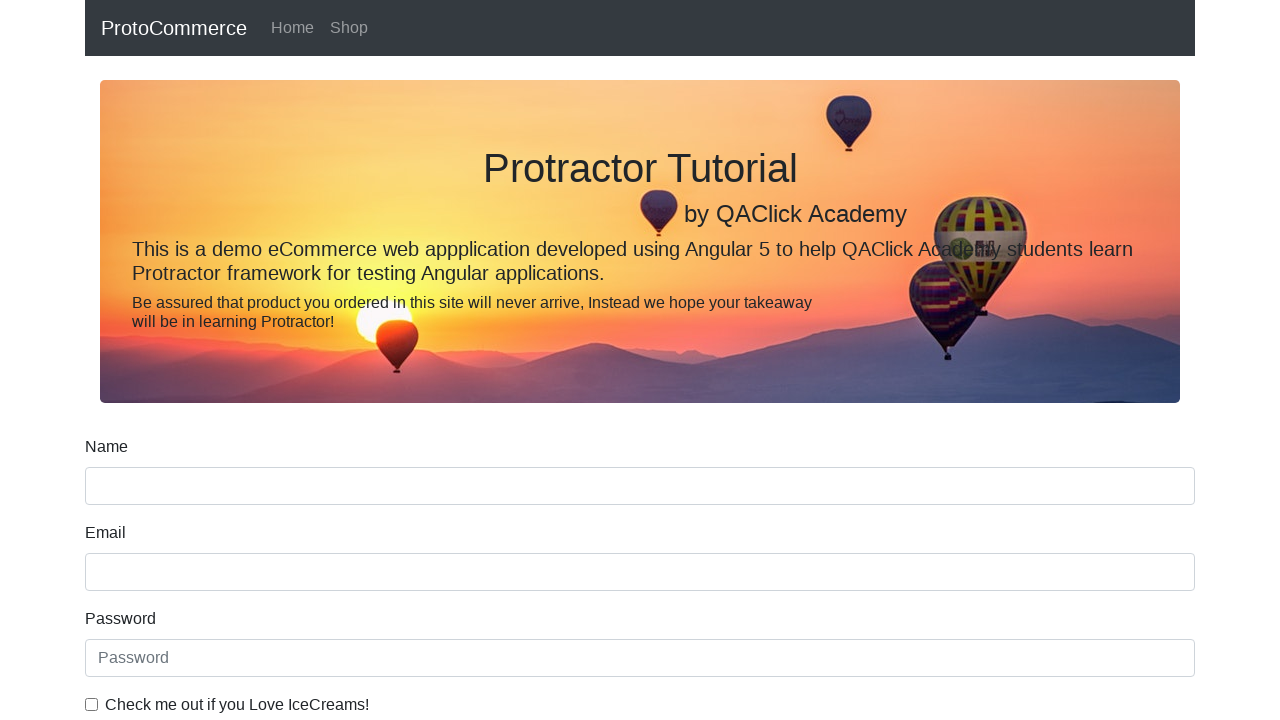

Navigated new tab to https://rahulshettyacademy.com/
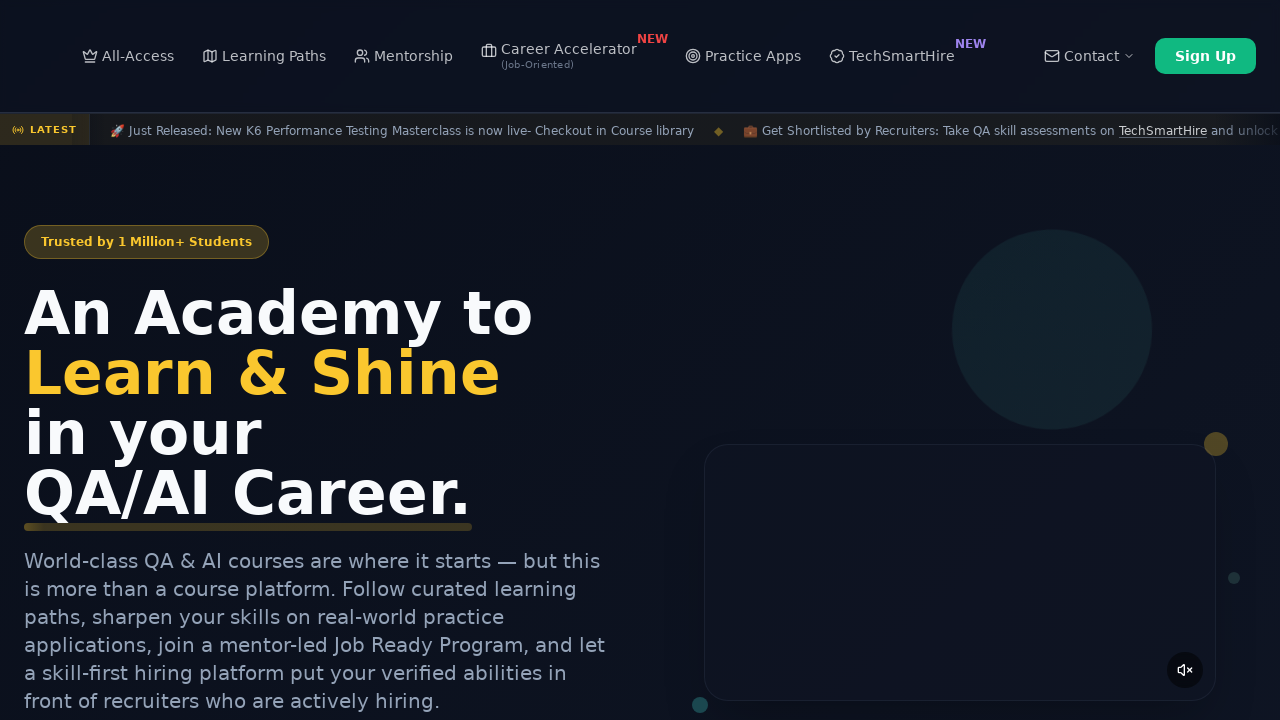

Located course links on the page
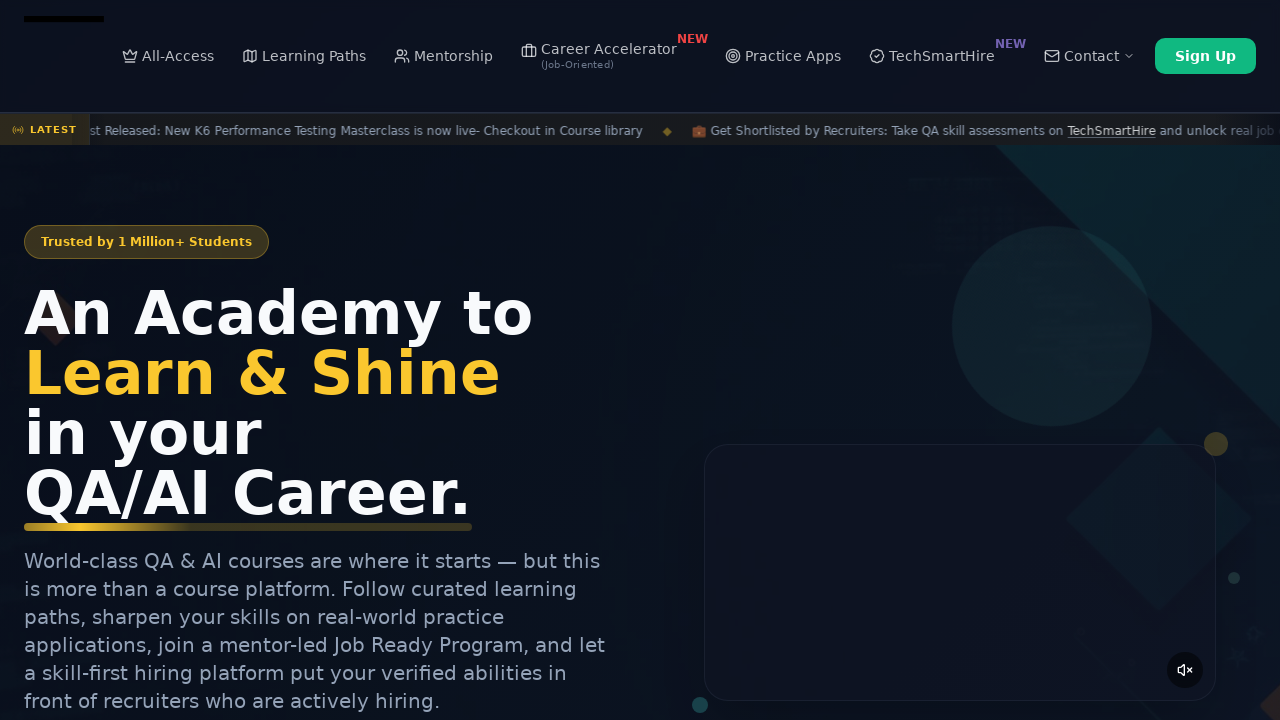

Extracted text from second course link: 'Playwright Testing'
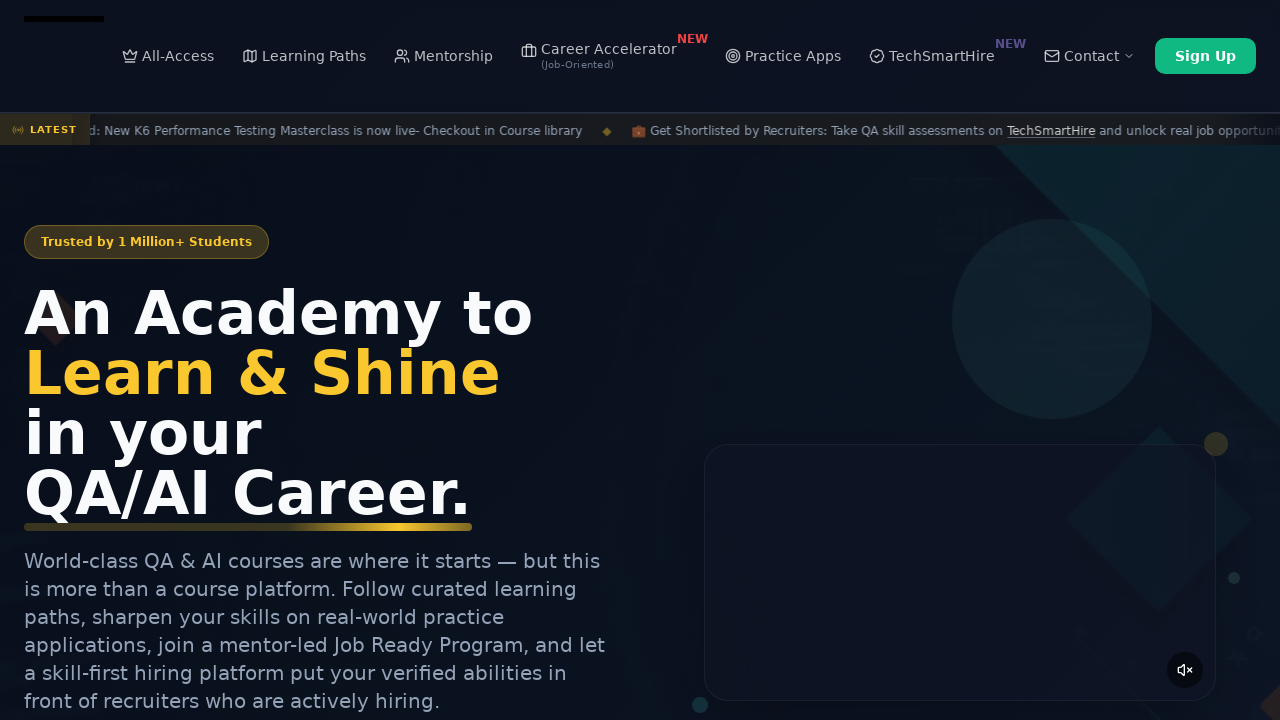

Closed the new tab
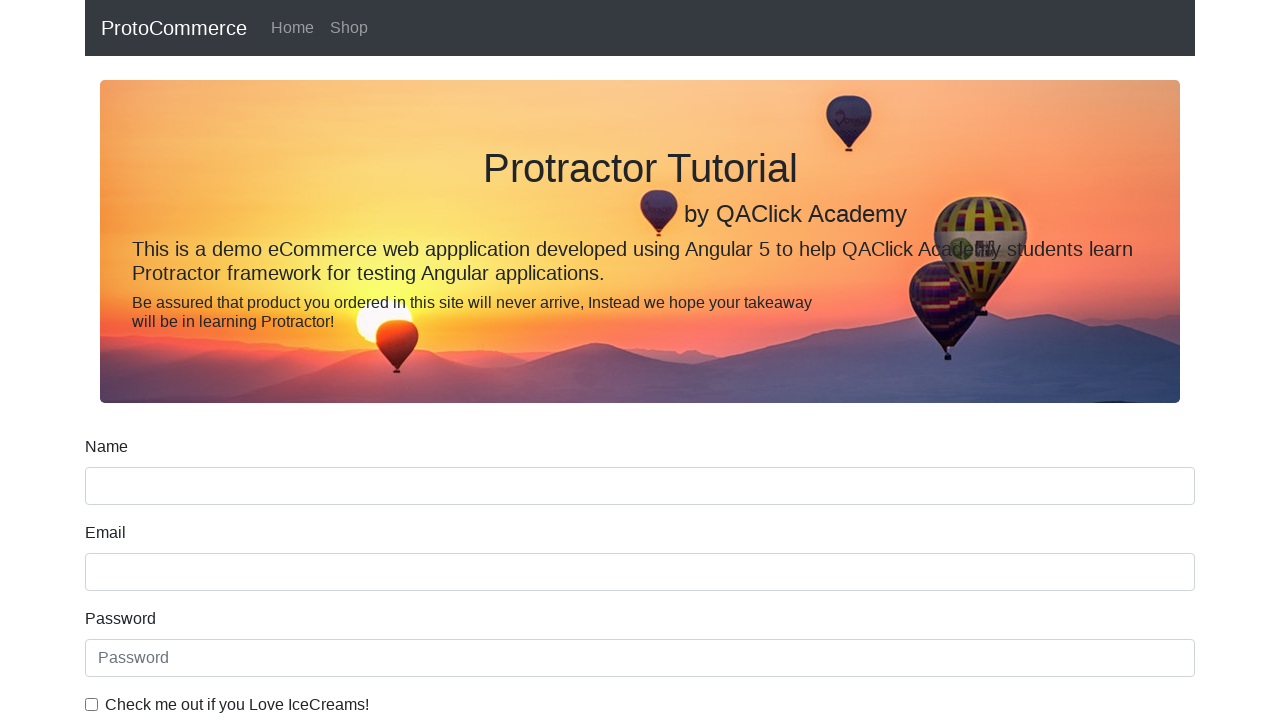

Filled name field with extracted course text: 'Playwright Testing' on input[name='name']
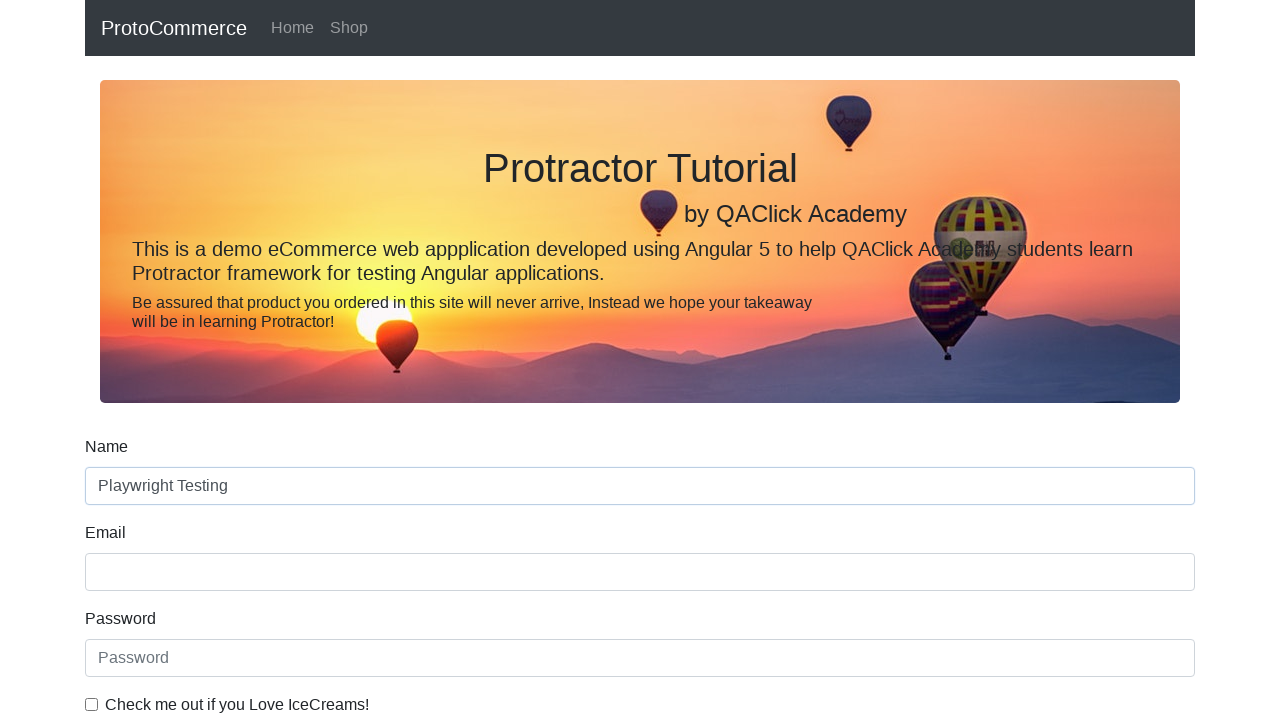

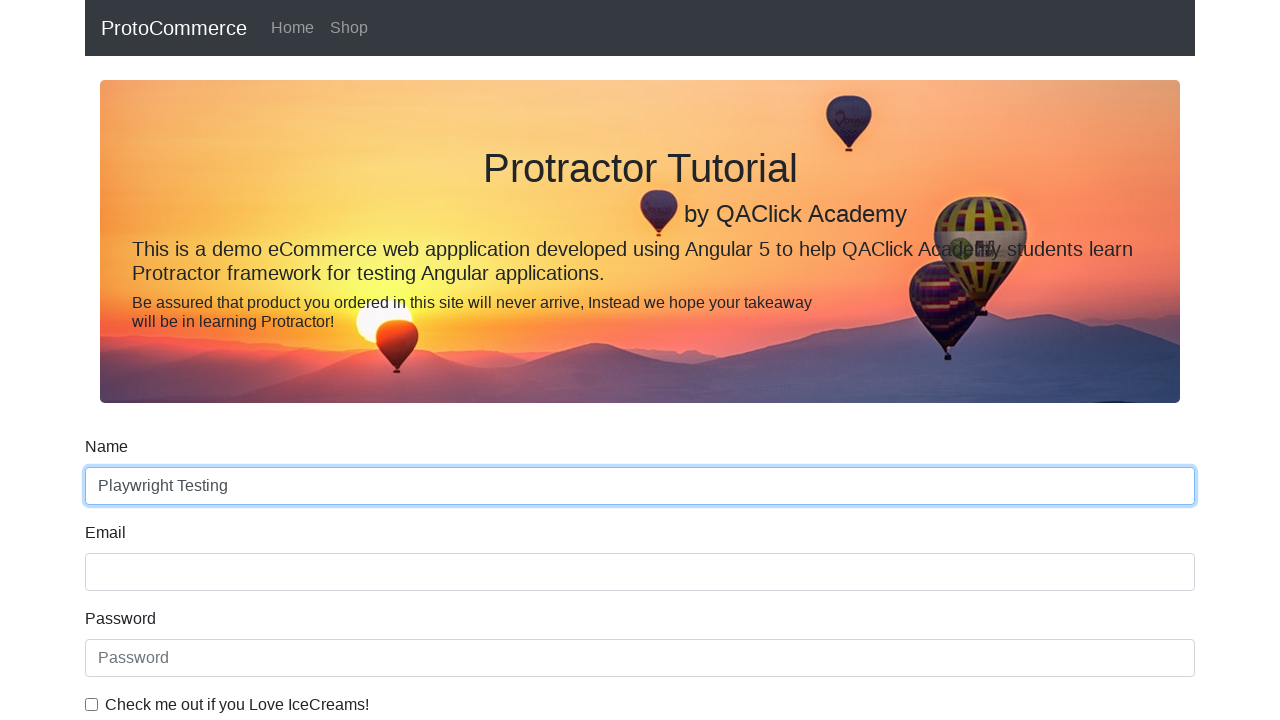